Navigates to the Calley Call from Browser feature page and verifies it loads

Starting URL: https://www.getcalley.com/calley-call-from-browser/

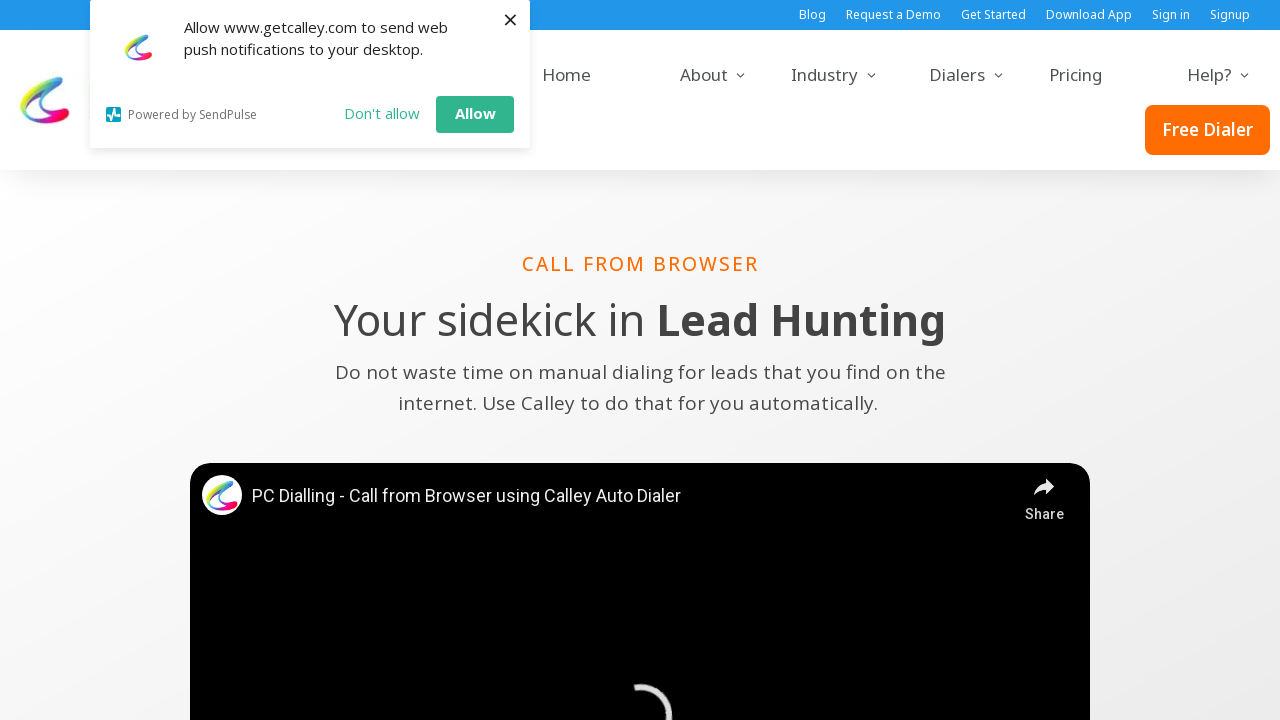

Waited for page to reach networkidle state
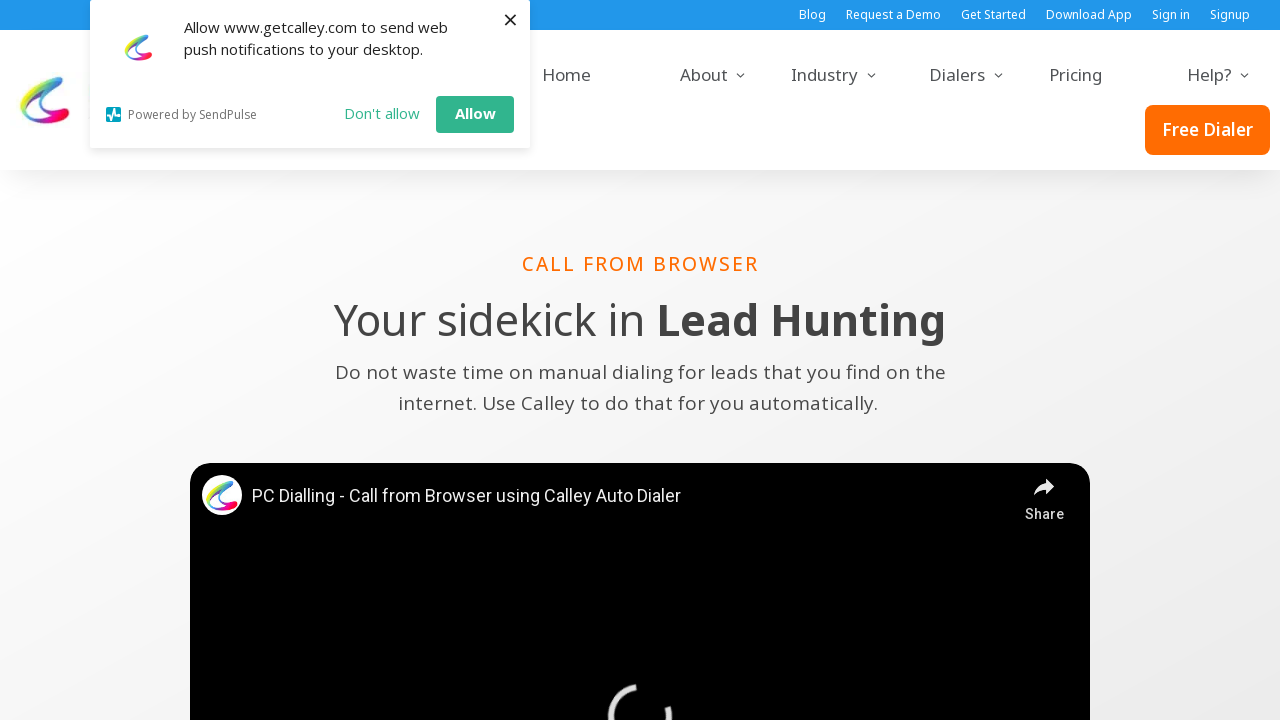

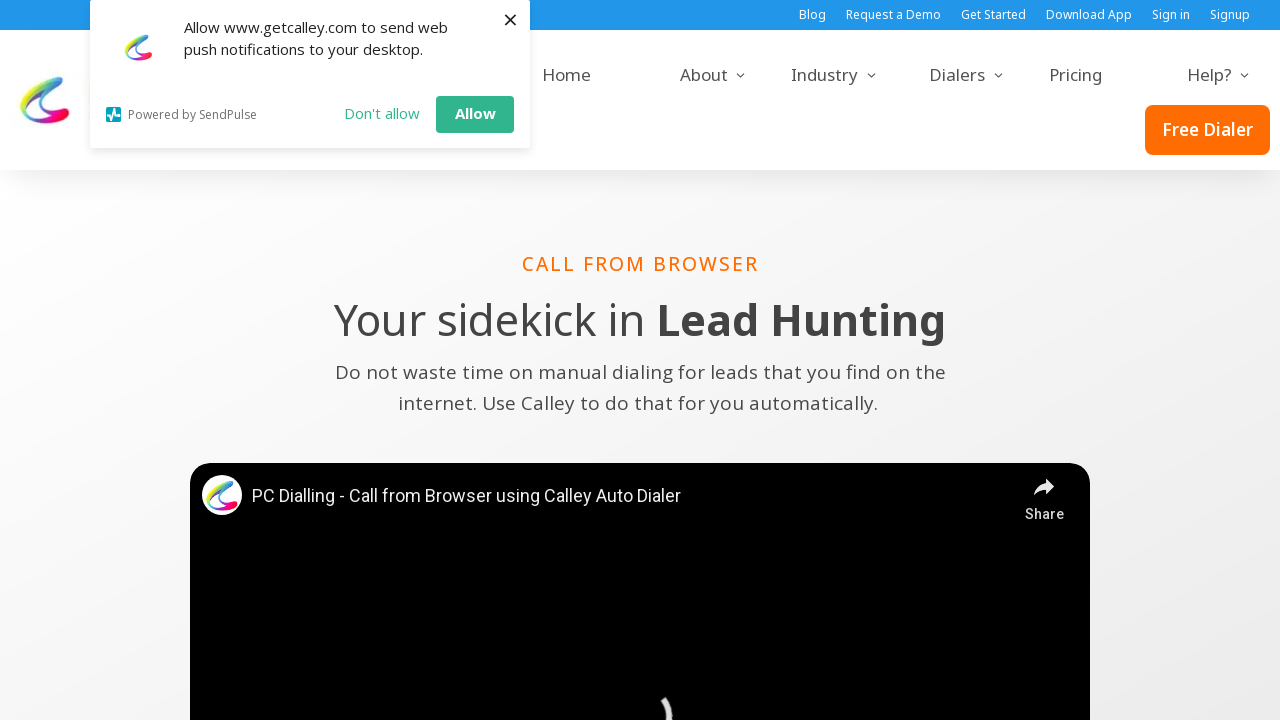